Tests drag and drop functionality on jQueryUI demo page by dragging a draggable element onto a droppable target within an iframe.

Starting URL: https://jqueryui.com/droppable

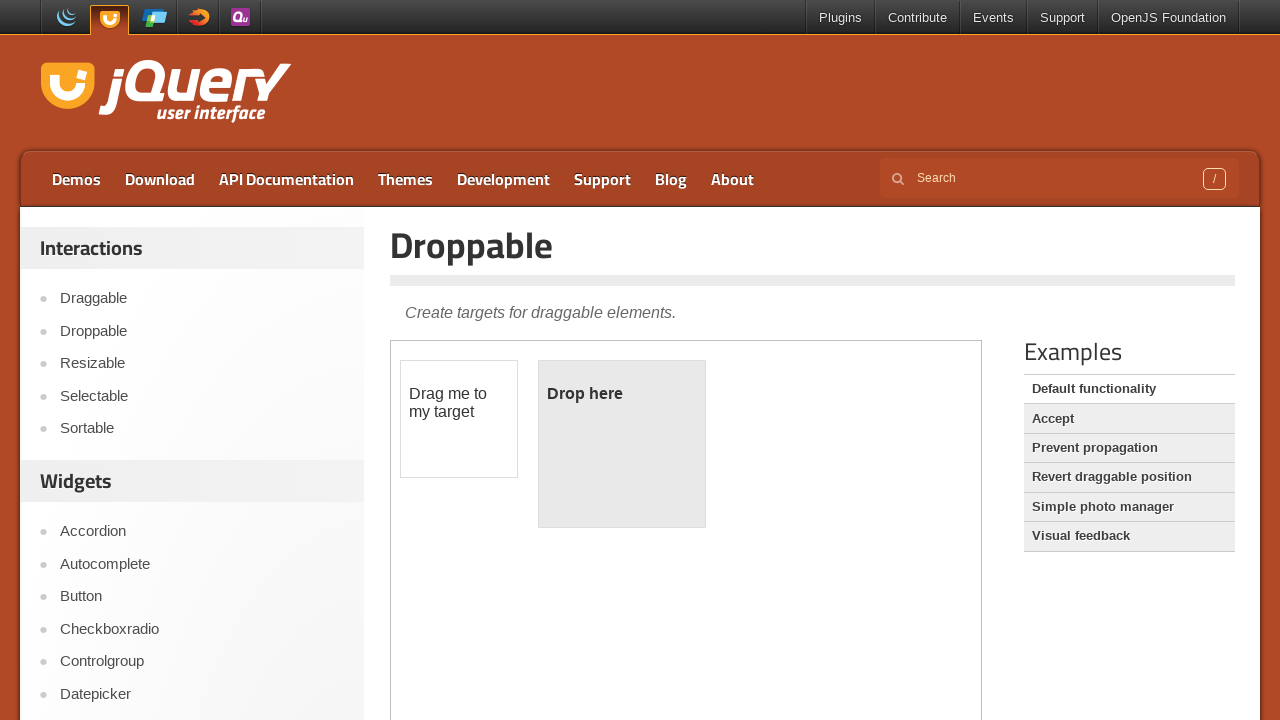

Located iframe containing drag-drop demo
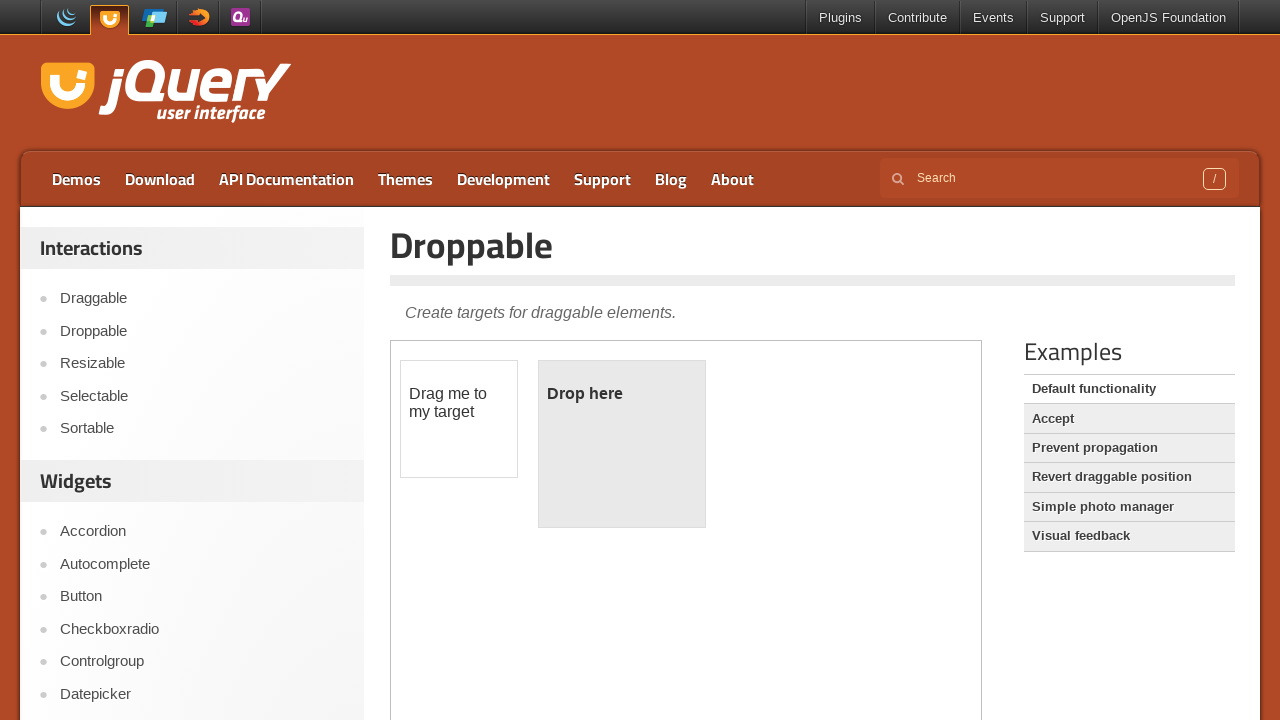

Located draggable element within iframe
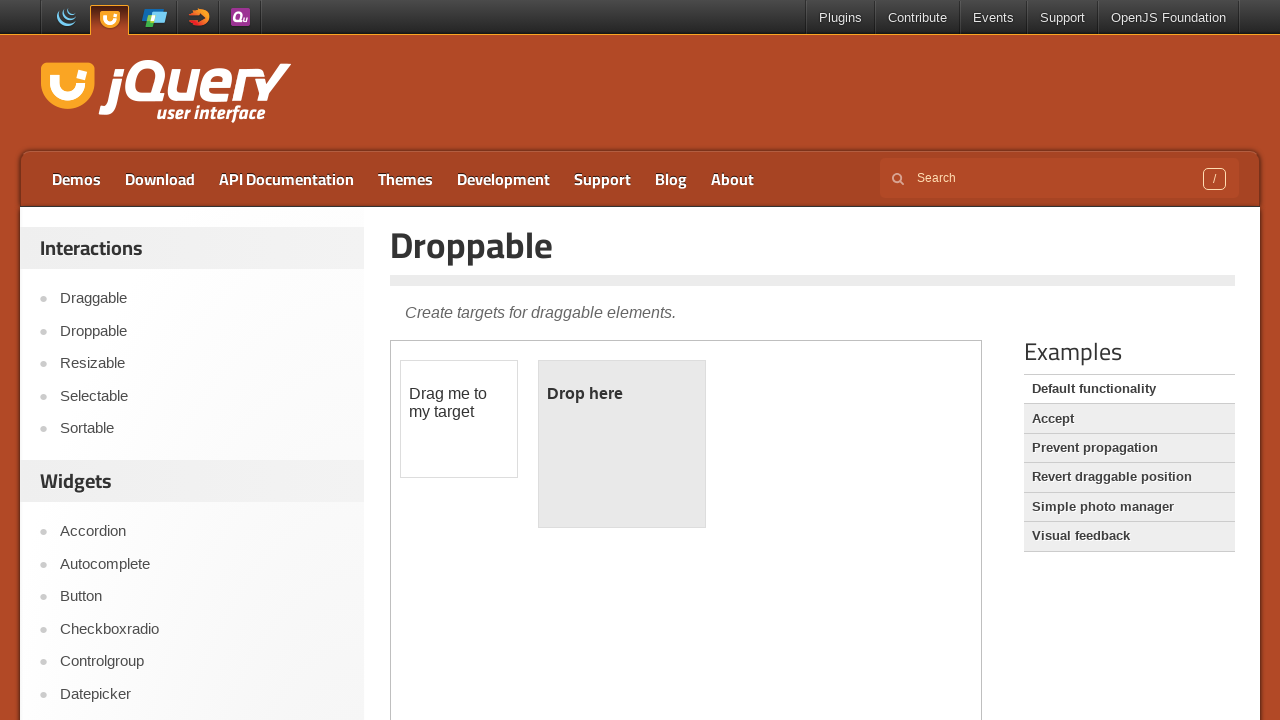

Located droppable target element within iframe
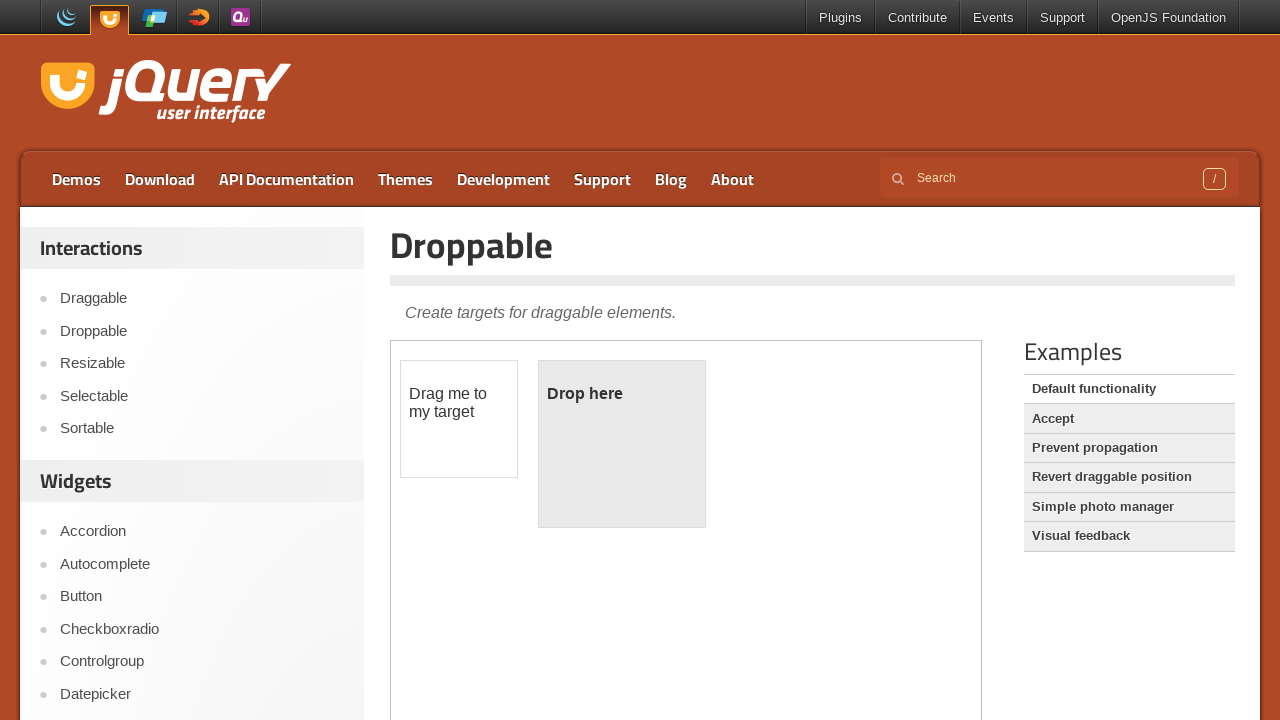

Draggable element became visible
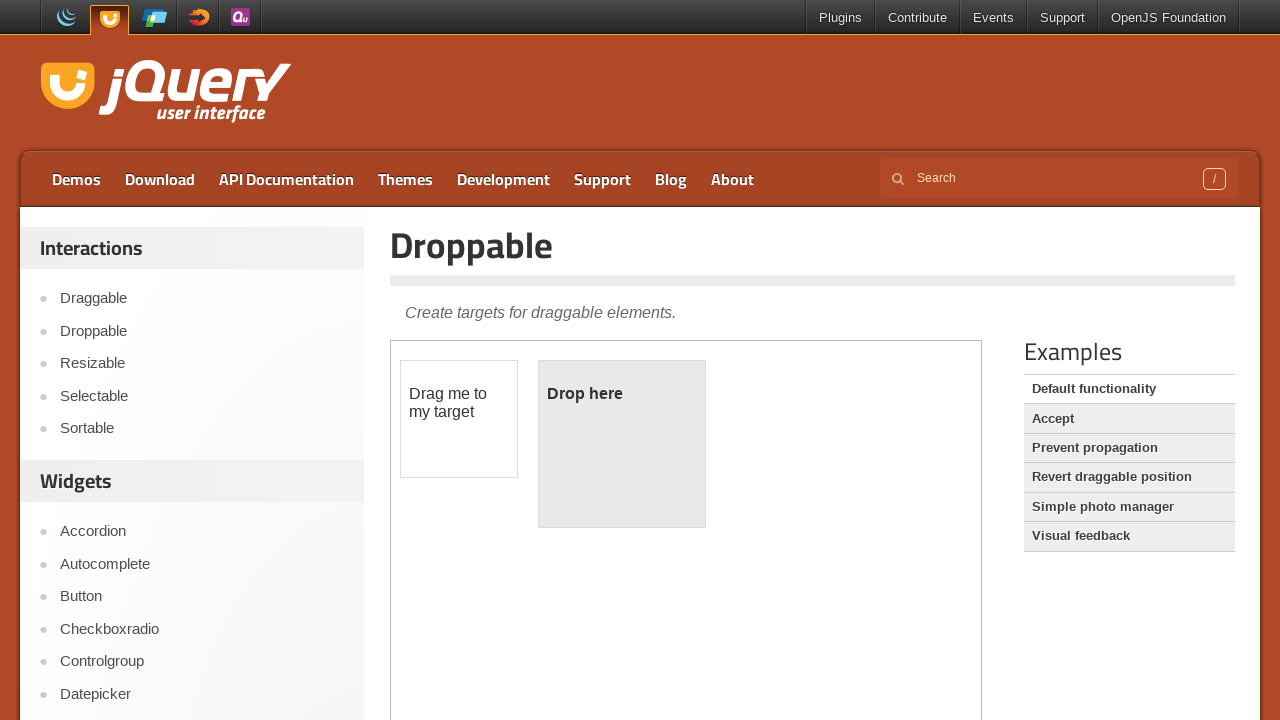

Droppable target element became visible
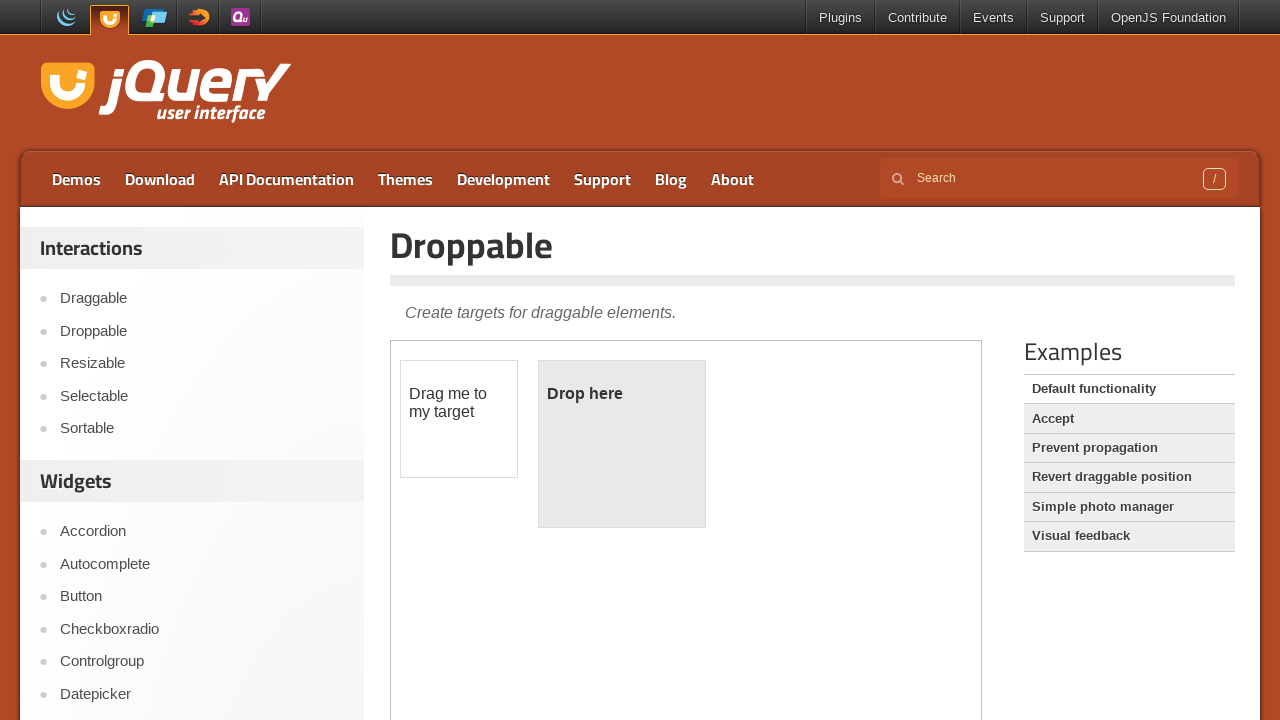

Dragged element onto droppable target successfully at (622, 444)
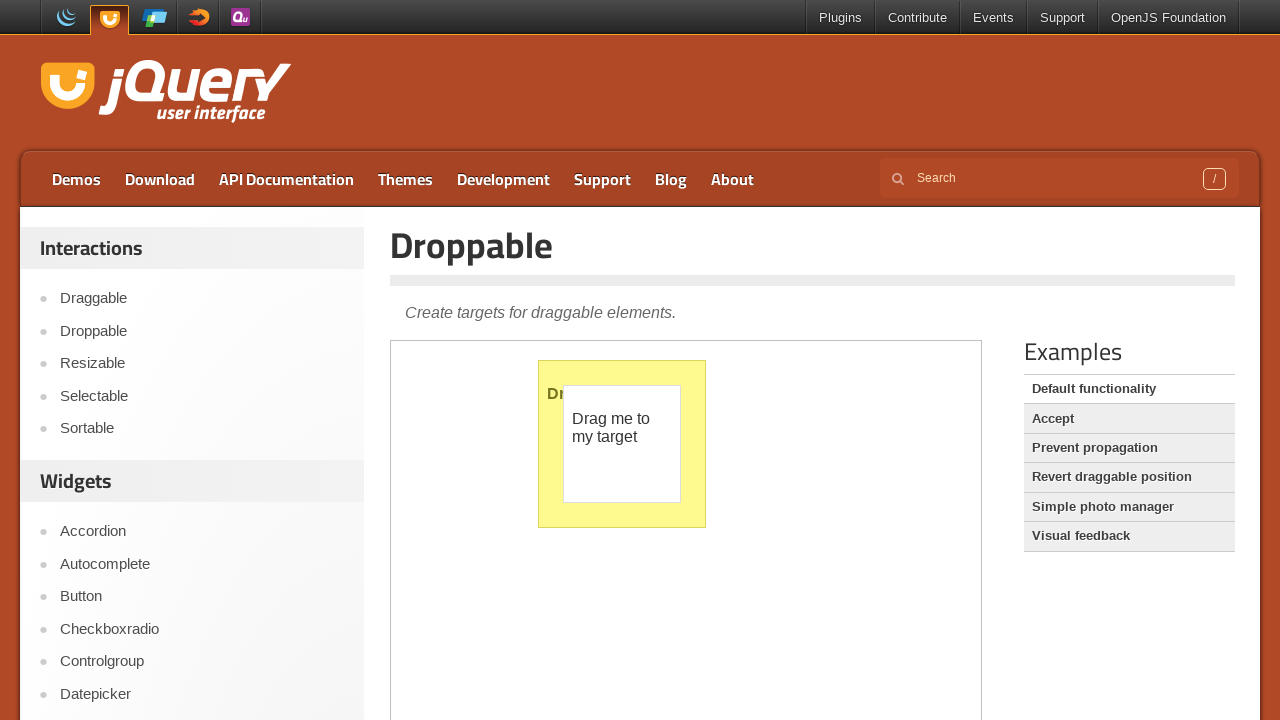

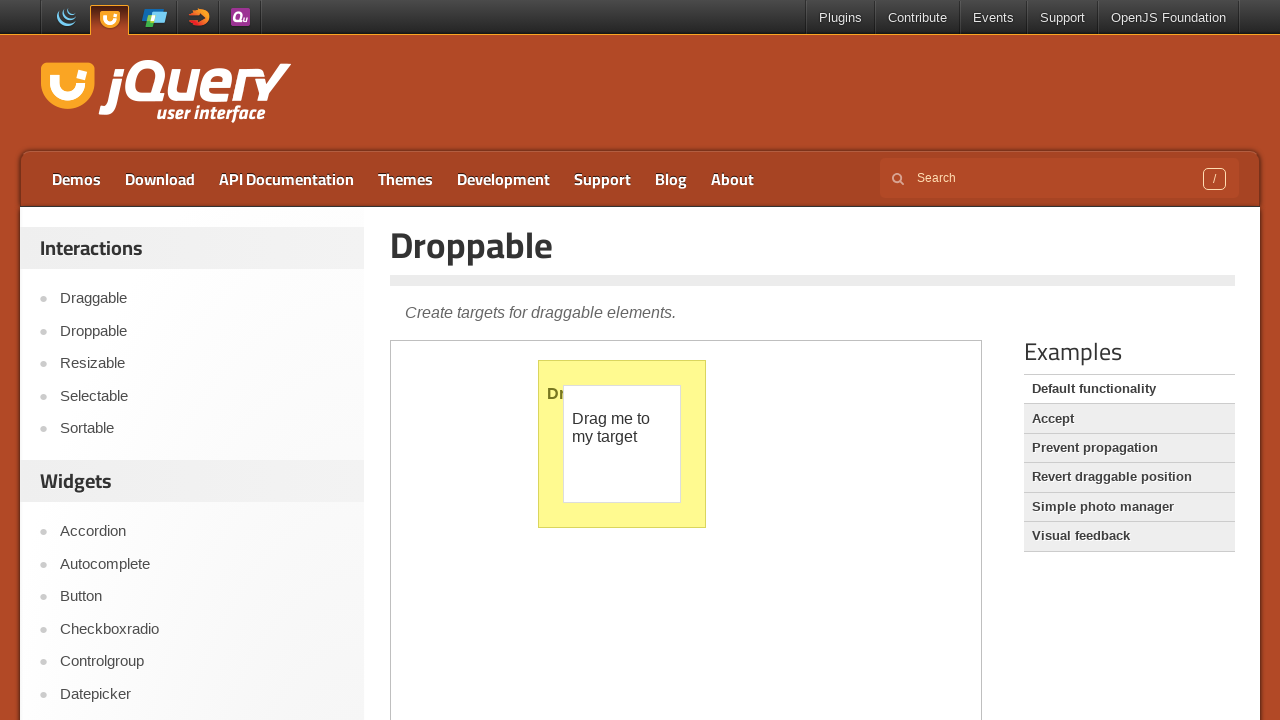